Waits for a price to reach $100, clicks a booking button, solves a mathematical problem, and submits the answer

Starting URL: http://suninjuly.github.io/explicit_wait2.html

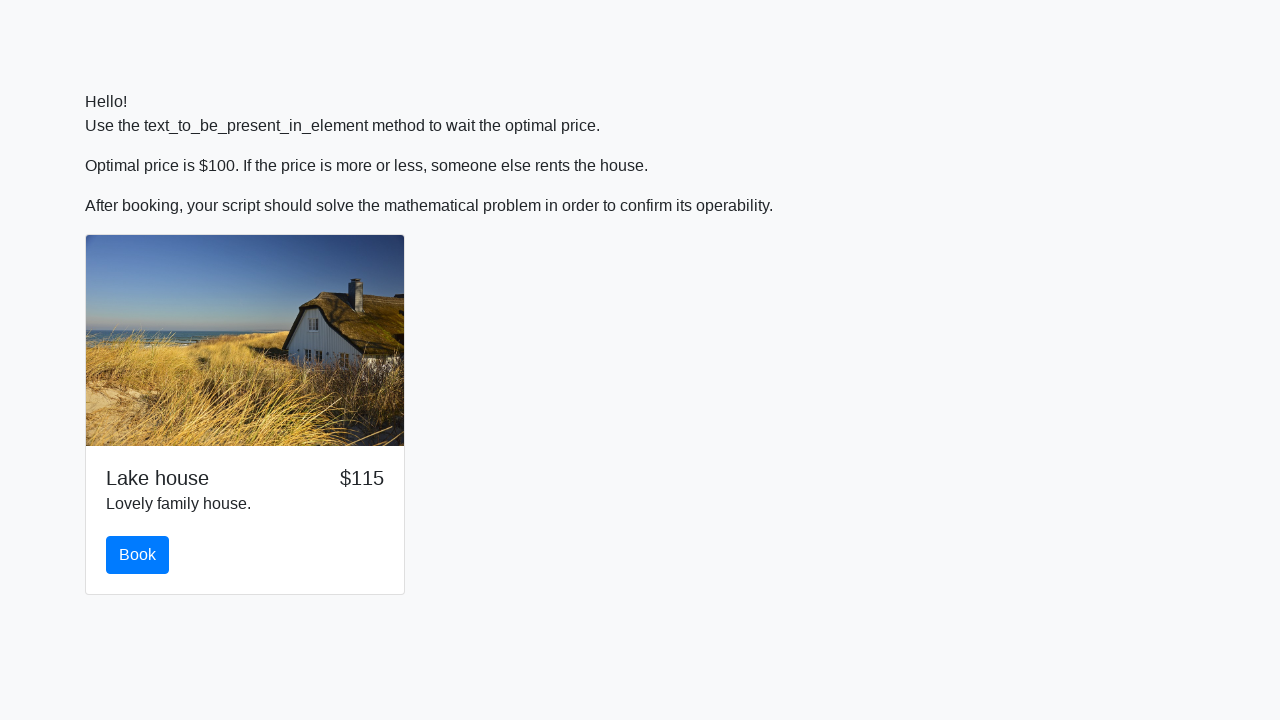

Waited for price to reach $100
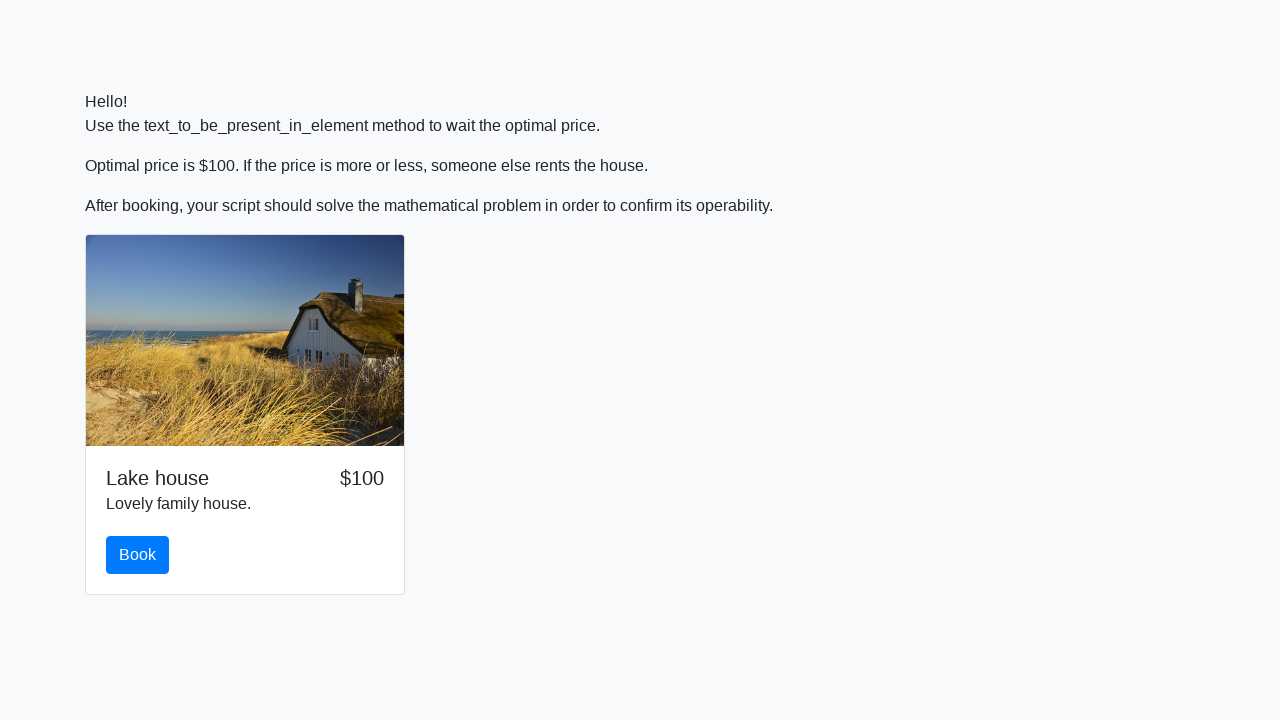

Clicked the booking button at (138, 555) on #book
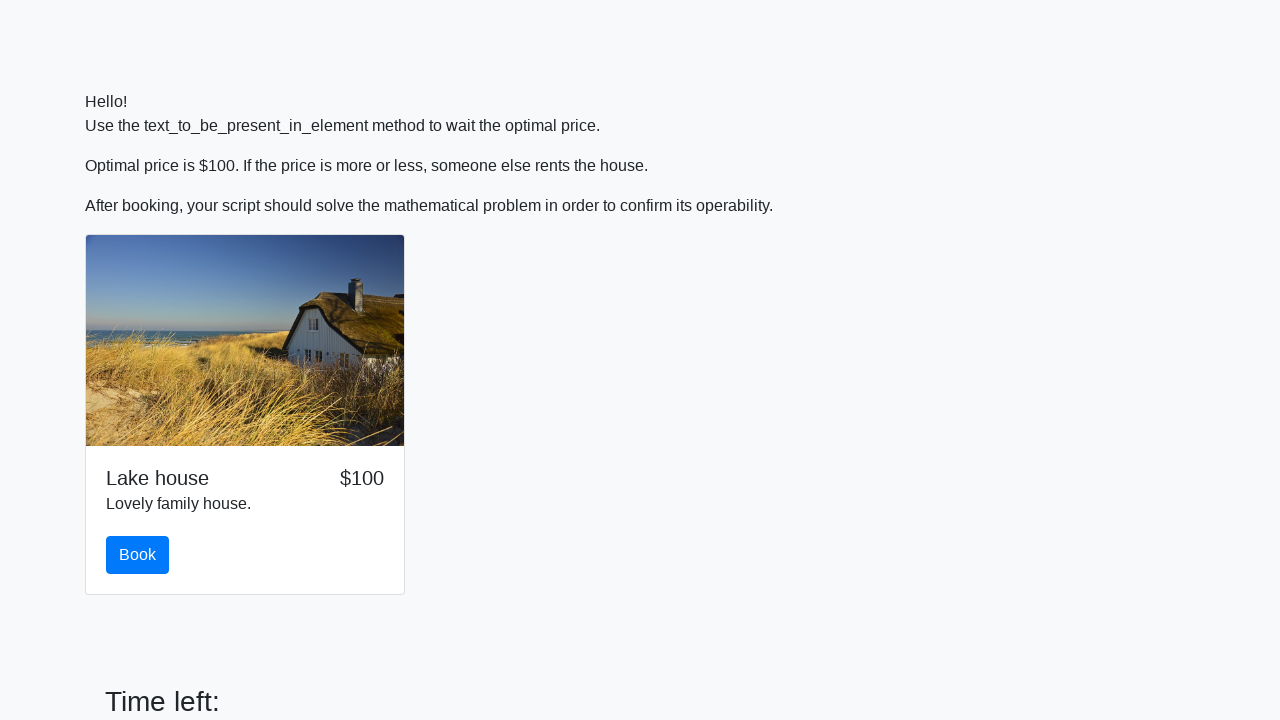

Retrieved the value for mathematical calculation
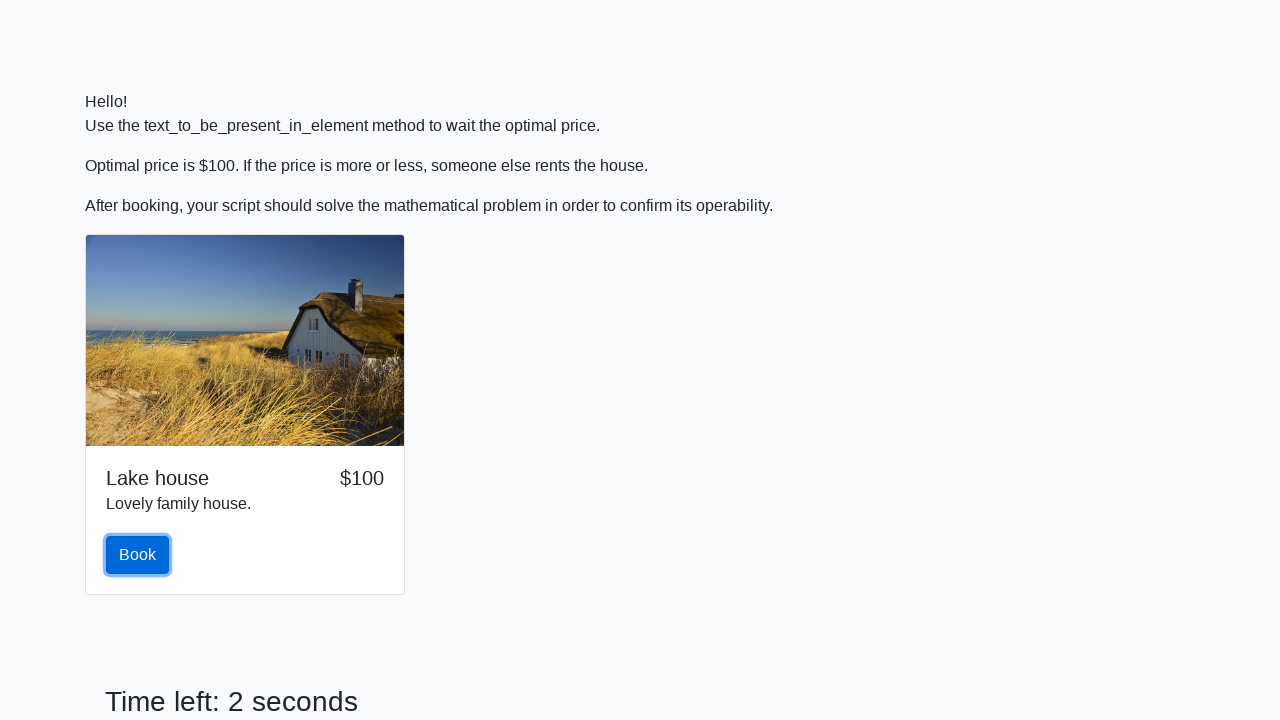

Calculated the mathematical answer
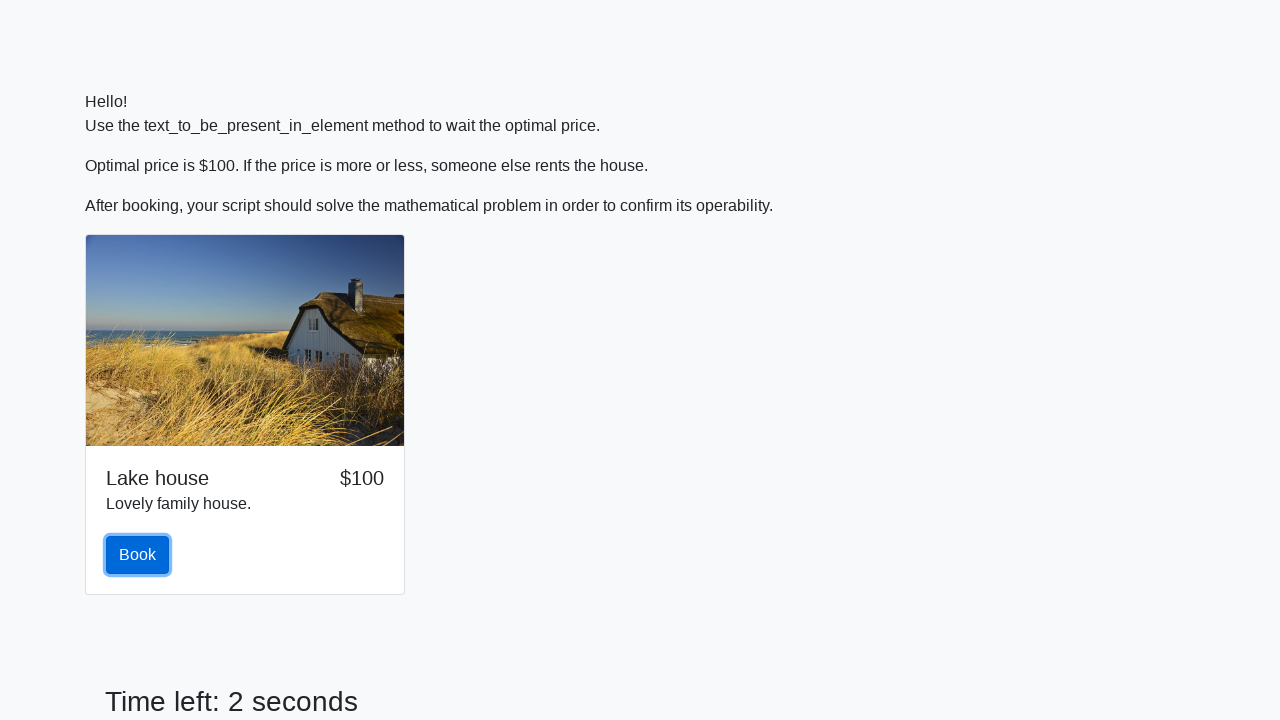

Filled the form with the calculated answer on .form-control
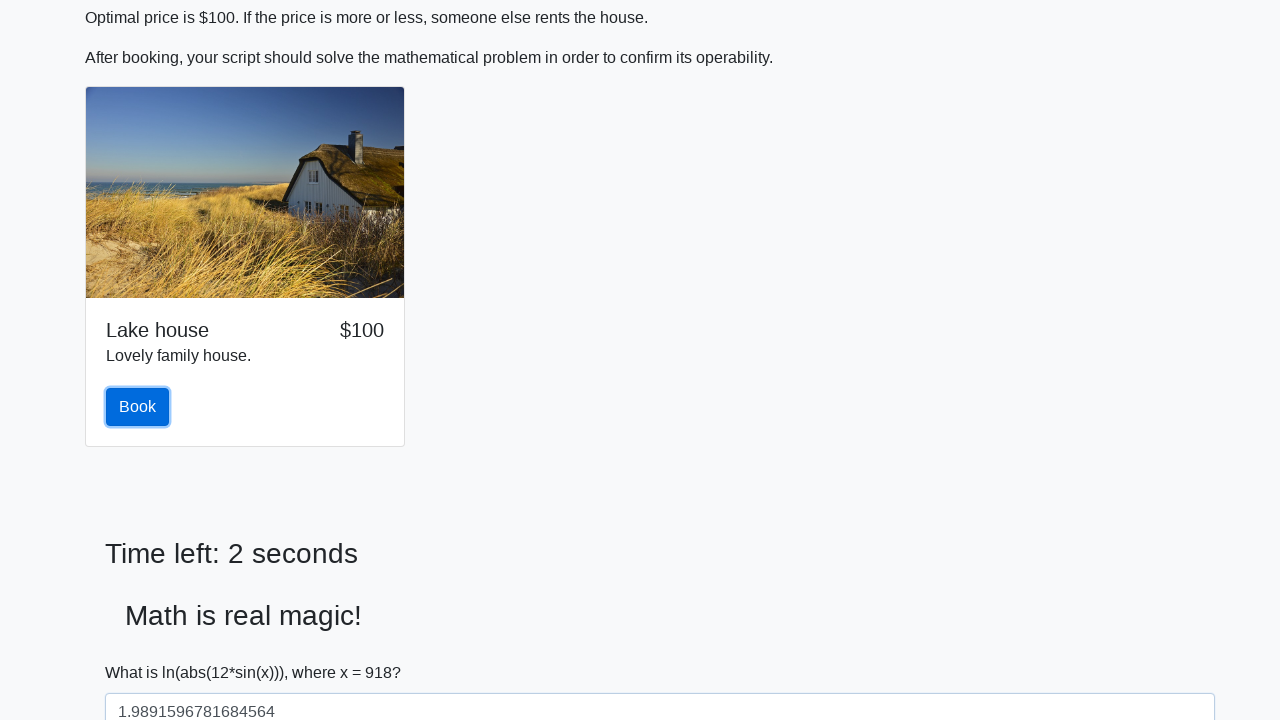

Submitted the form with the answer at (143, 651) on [type="submit"]
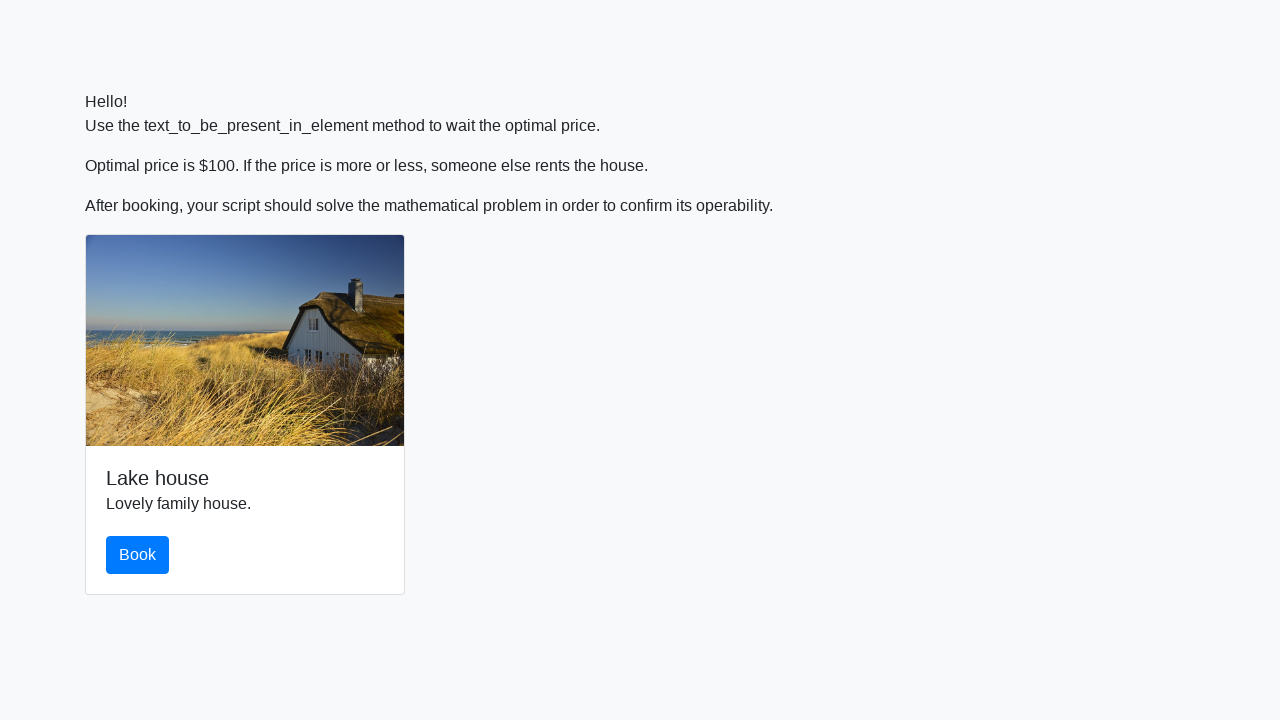

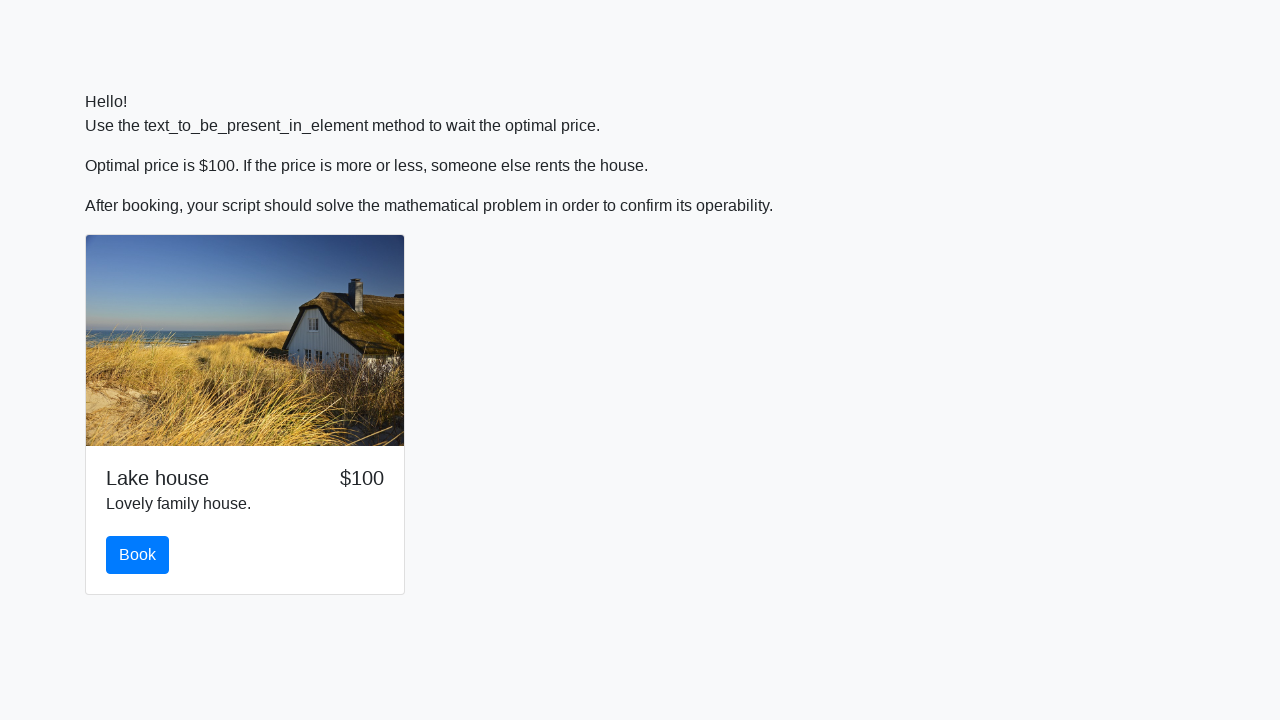